Tests various UI interactions on a sample Selenium testing site including clicking elements, filling text fields, double-clicking a button, accepting an alert, and selecting radio buttons and checkboxes.

Starting URL: https://artoftesting.com/samplesiteforselenium

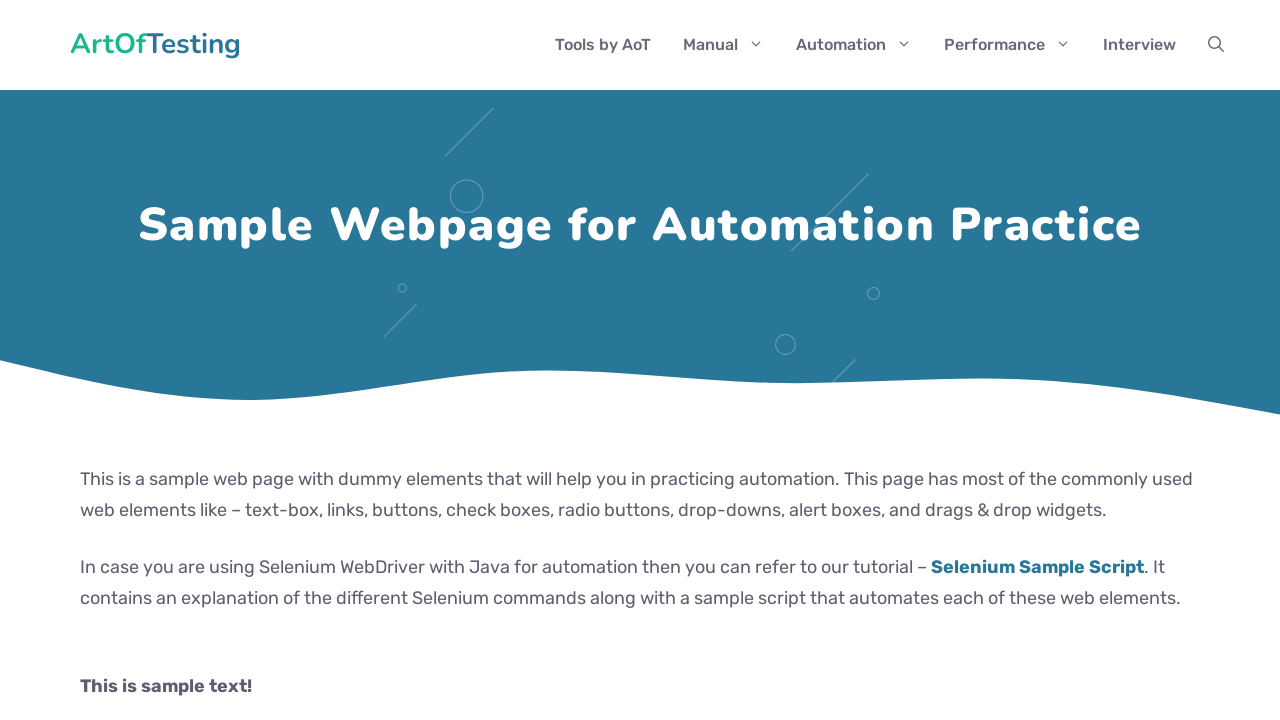

Clicked on paragraph element in commonWebElements div at (640, 686) on div#commonWebElements p
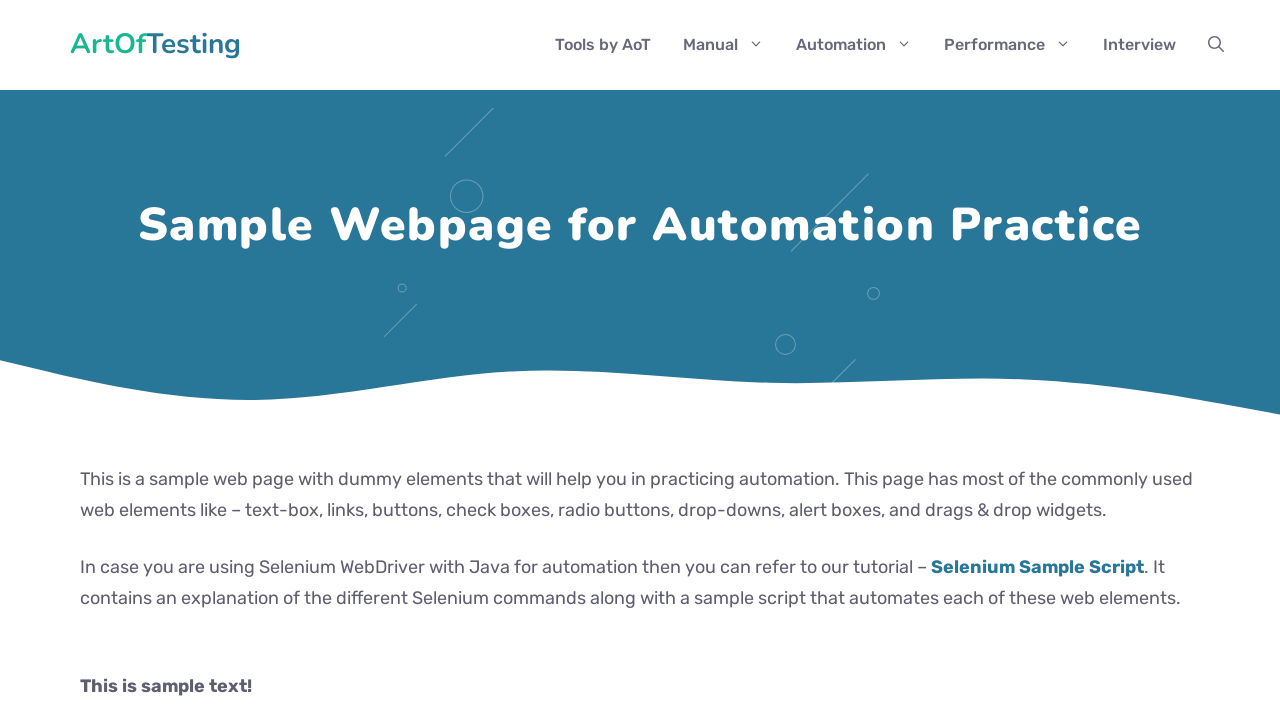

Filled first name field with 'Hello from testers' on #fname
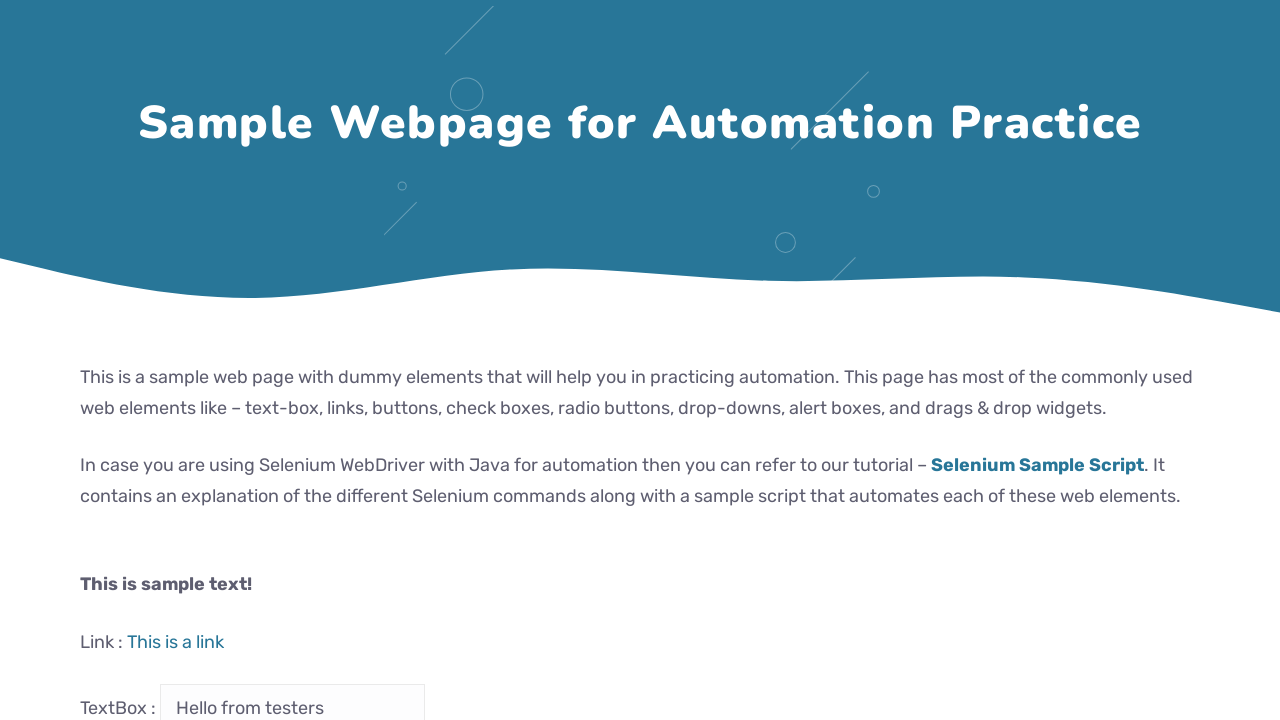

Clicked the button at (202, 360) on #idOfButton
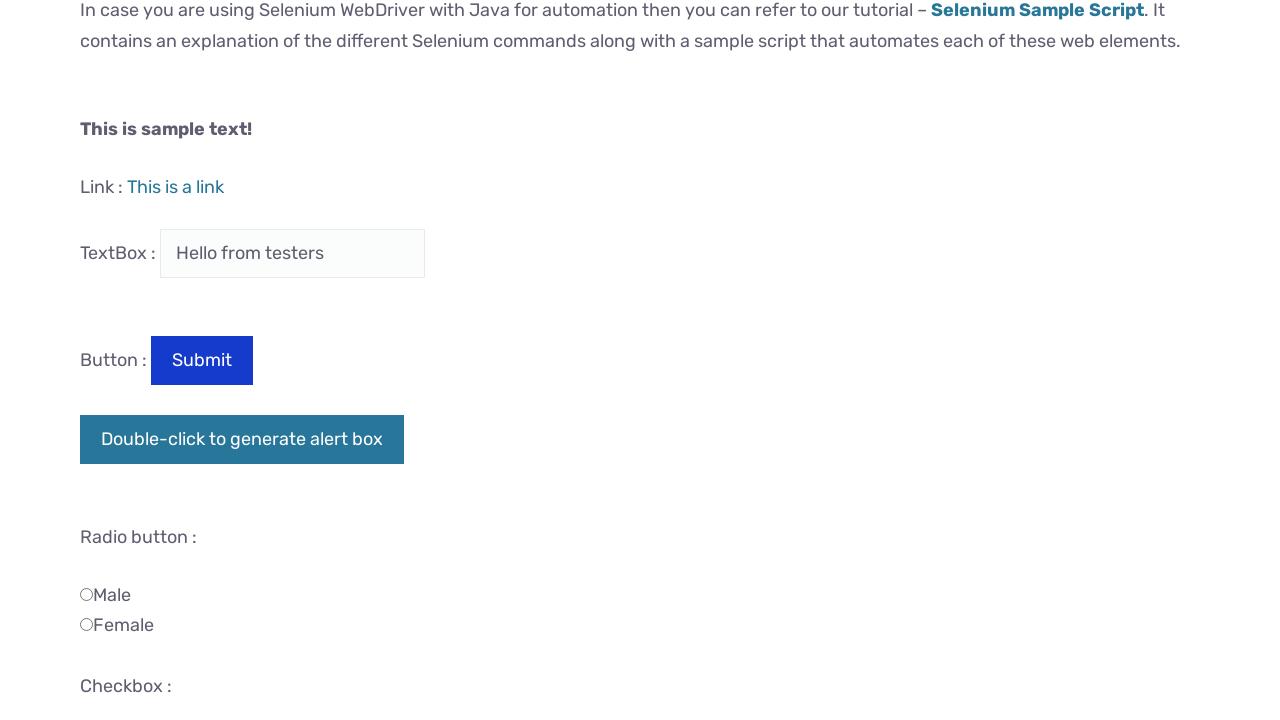

Double-clicked the double-click button at (242, 440) on #dblClkBtn
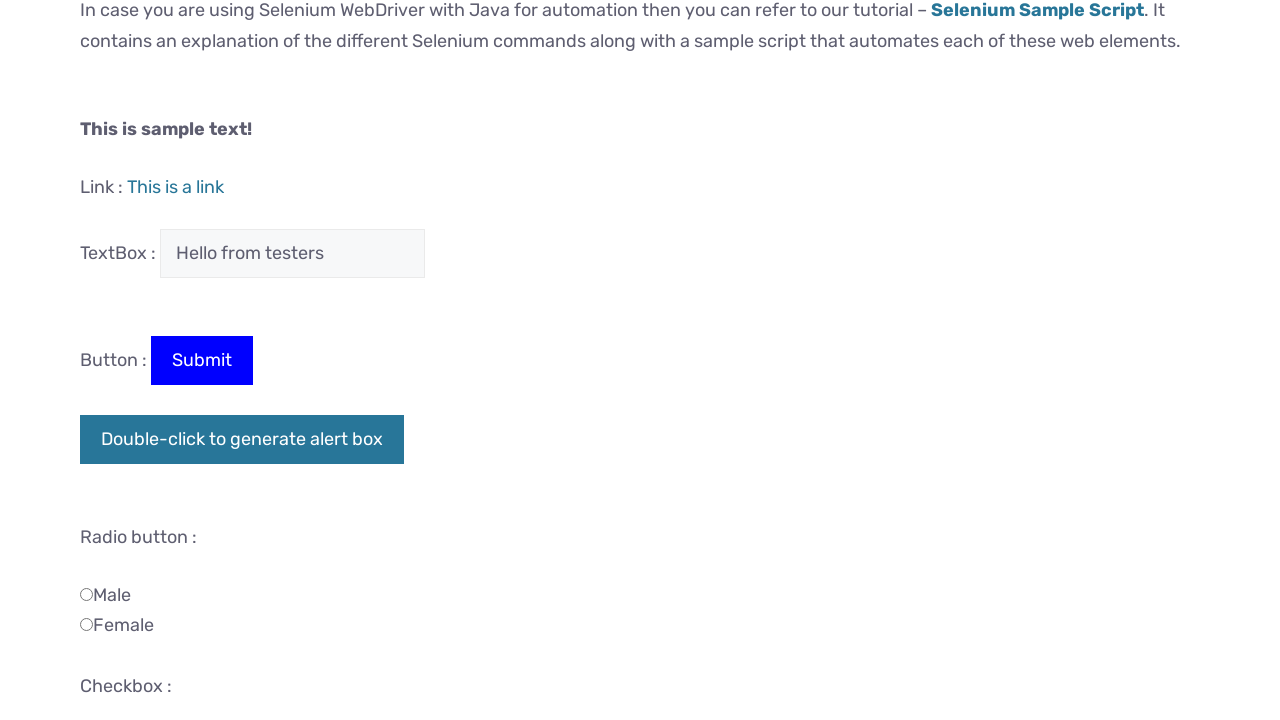

Set up dialog handler to accept alerts
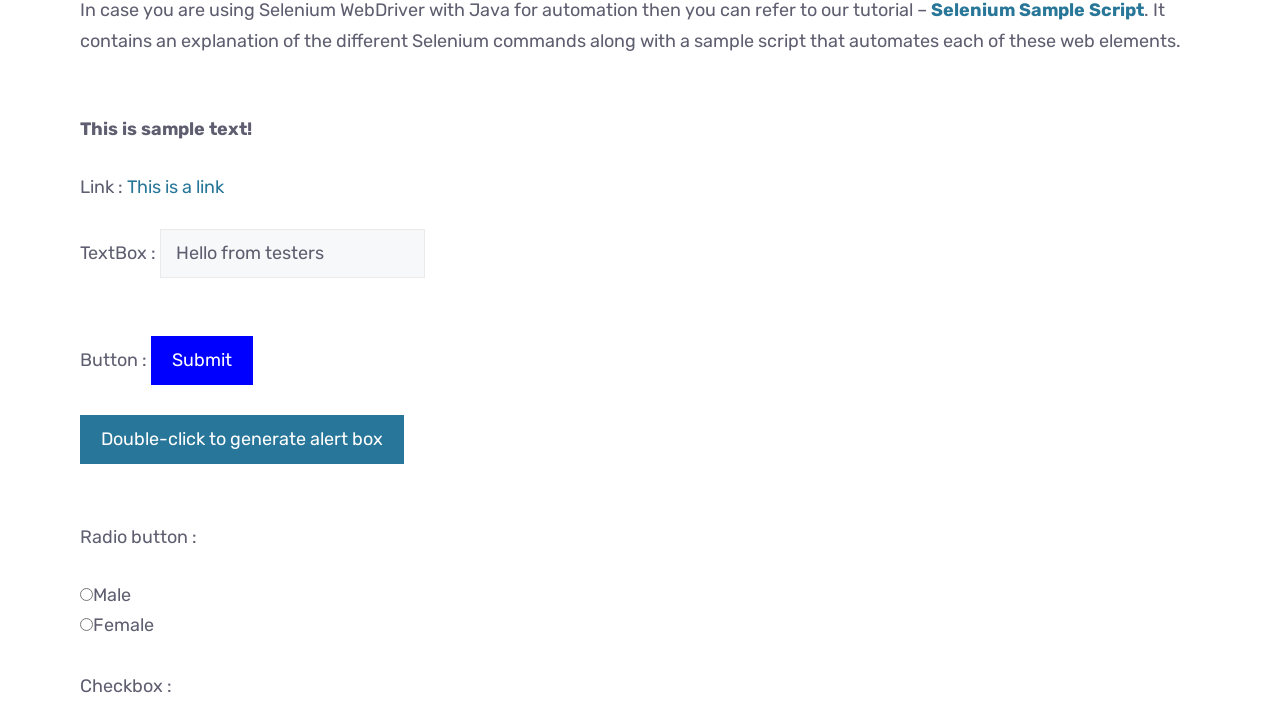

Waited for dialog to be handled
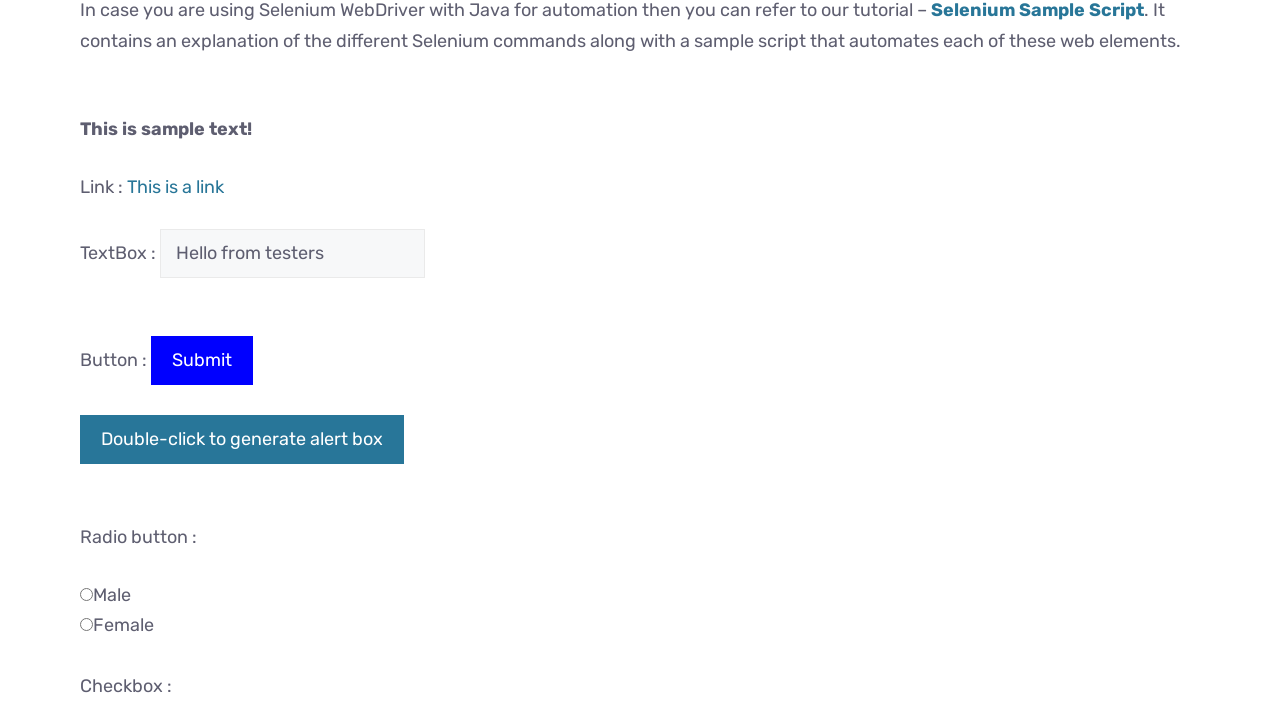

Clicked female radio button at (86, 625) on #female
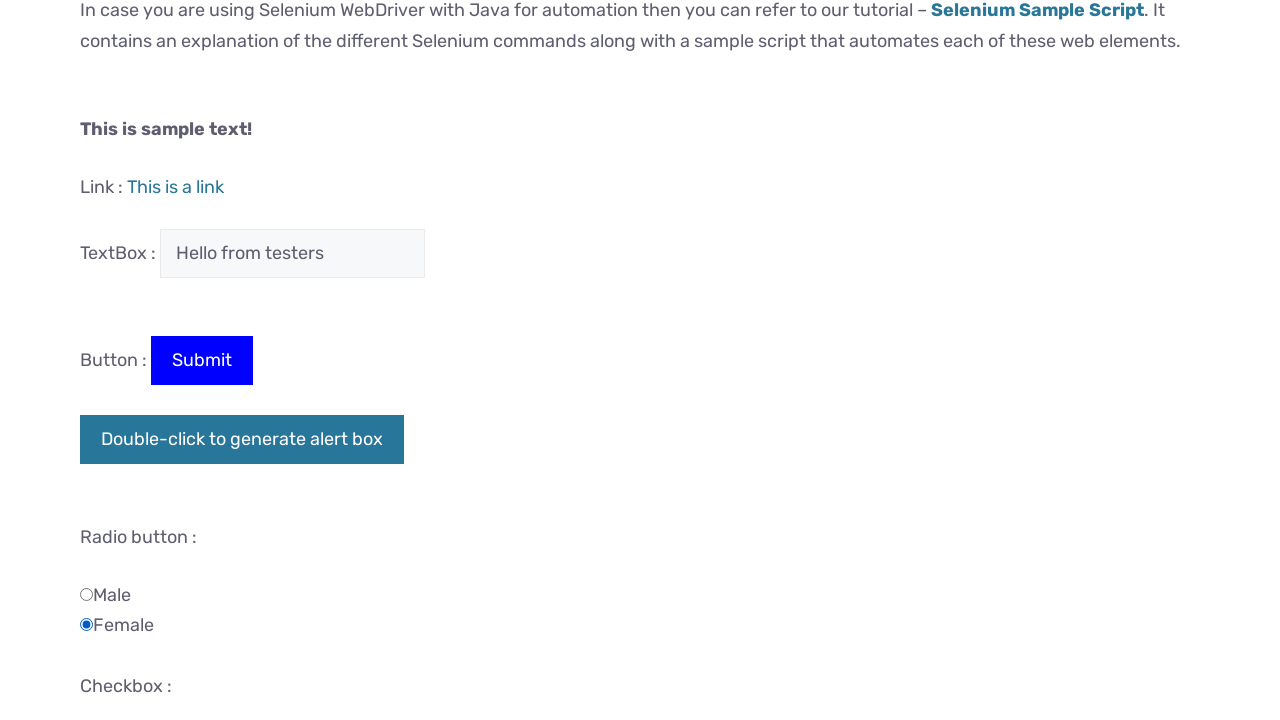

Clicked Automation checkbox at (86, 360) on .Automation
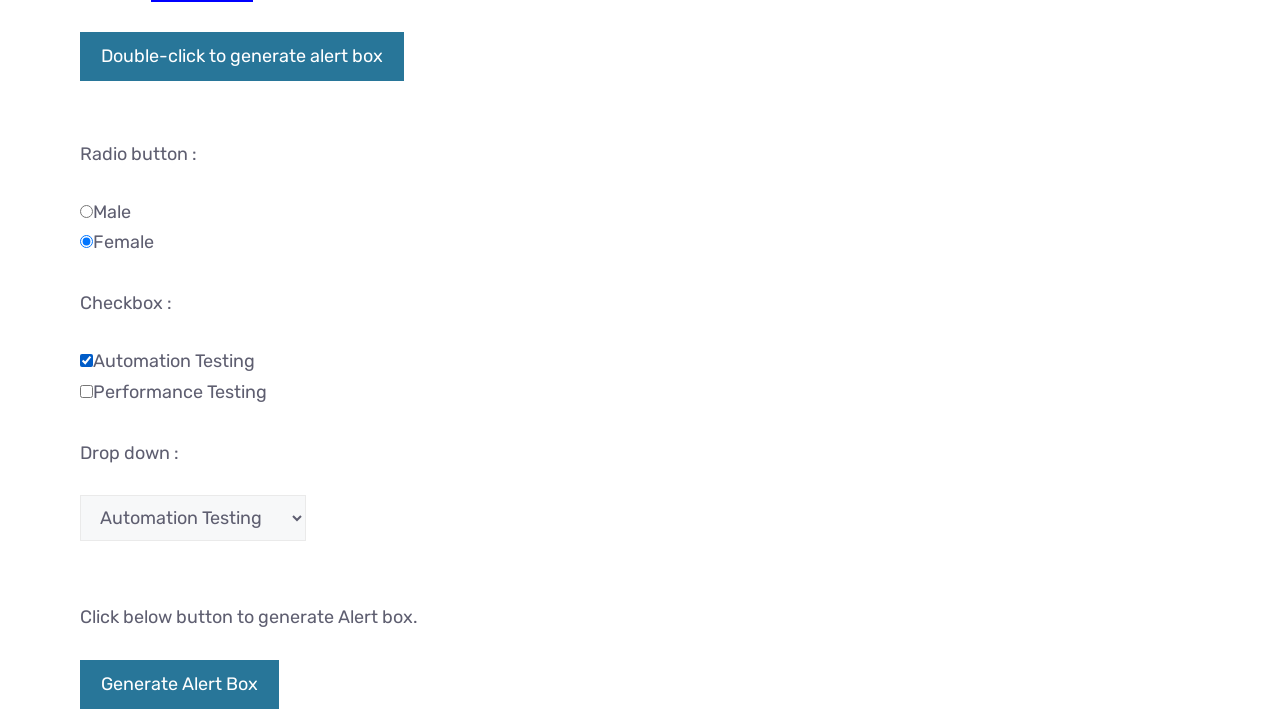

Clicked Performance checkbox at (86, 391) on .Performance
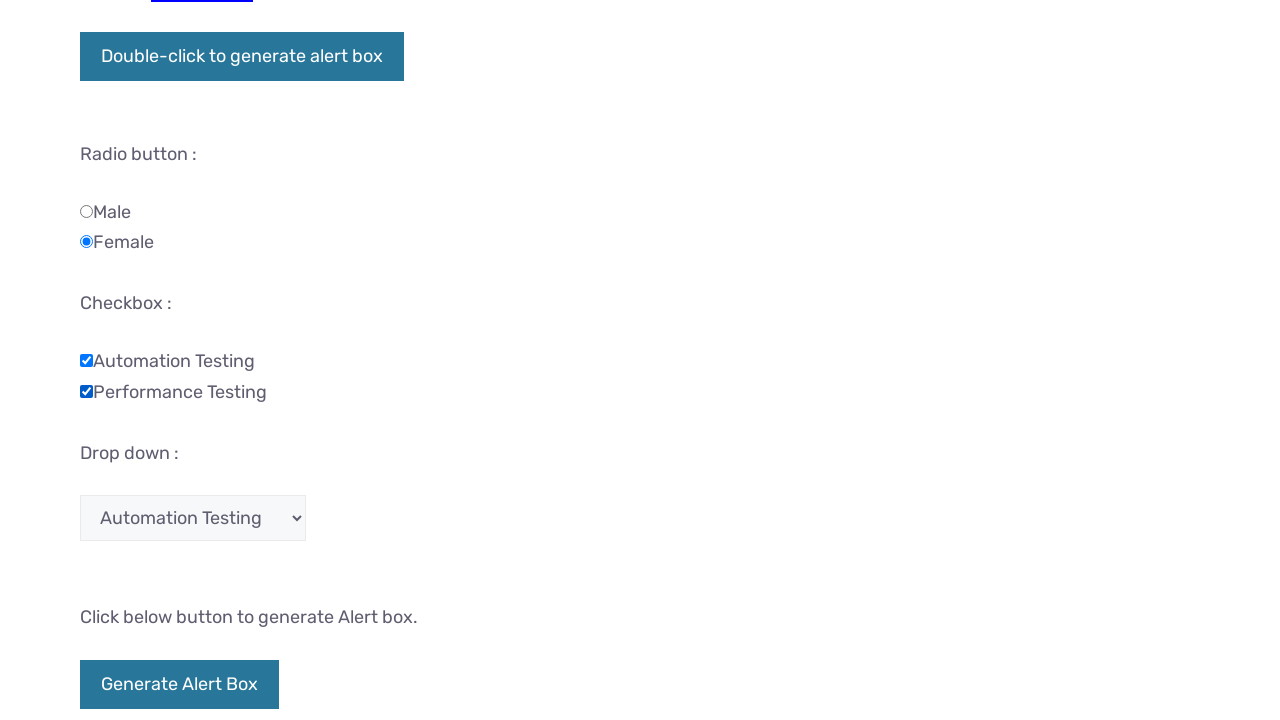

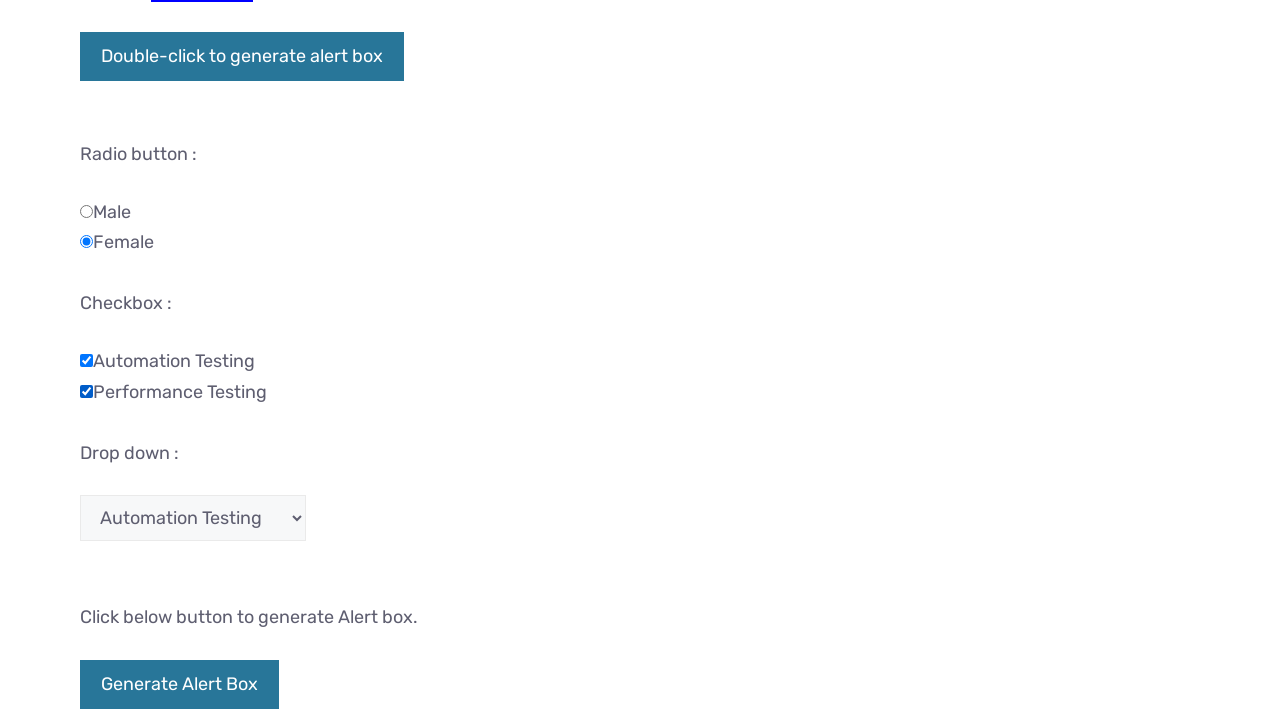